Tests the "Forgot Password?" link functionality by clicking on it and verifying the page navigation and that the login title element is displayed on the resulting page.

Starting URL: https://adactinhotelapp.com/

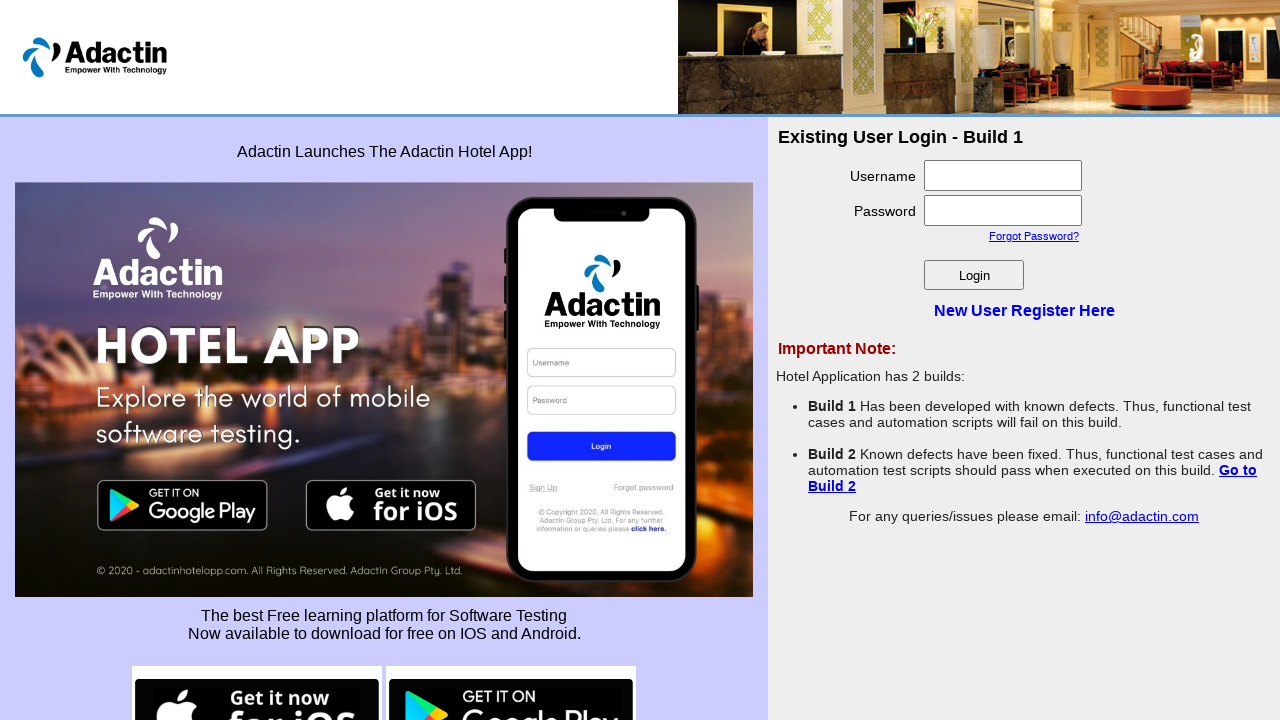

Clicked on the 'Forgot Password?' link at (1034, 236) on text=Forgot Password?
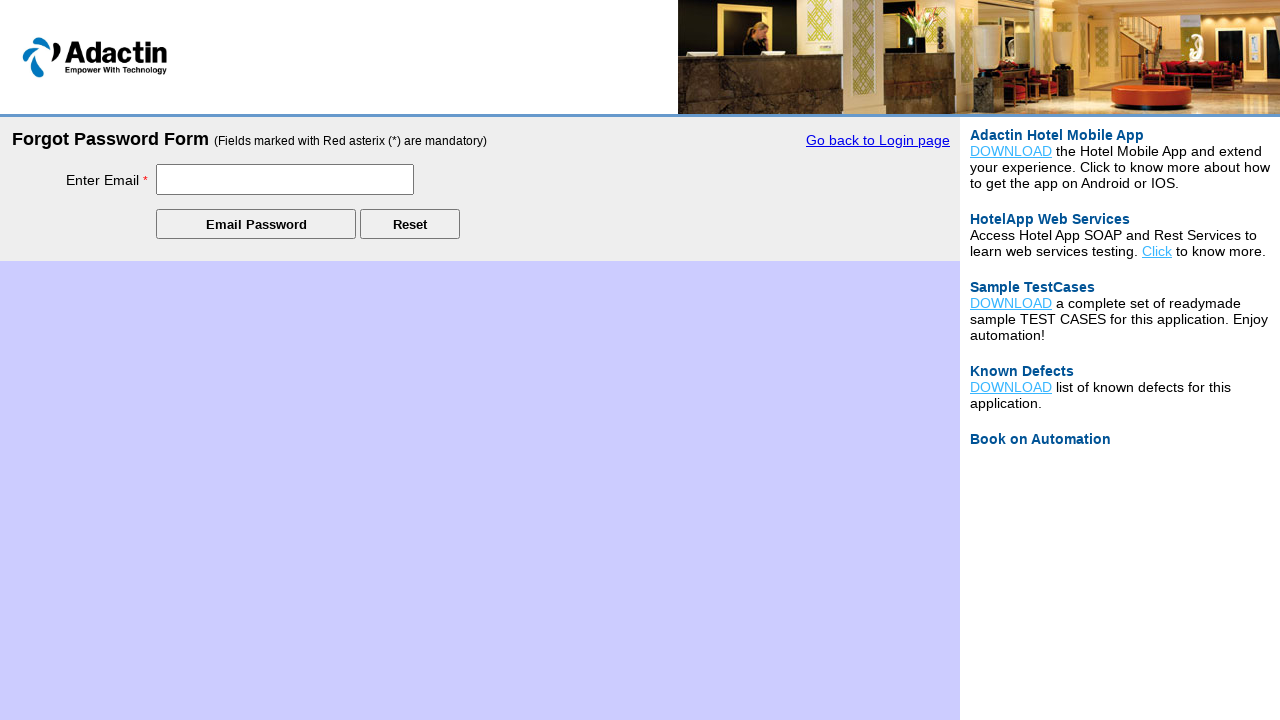

Page loaded after clicking 'Forgot Password?' link
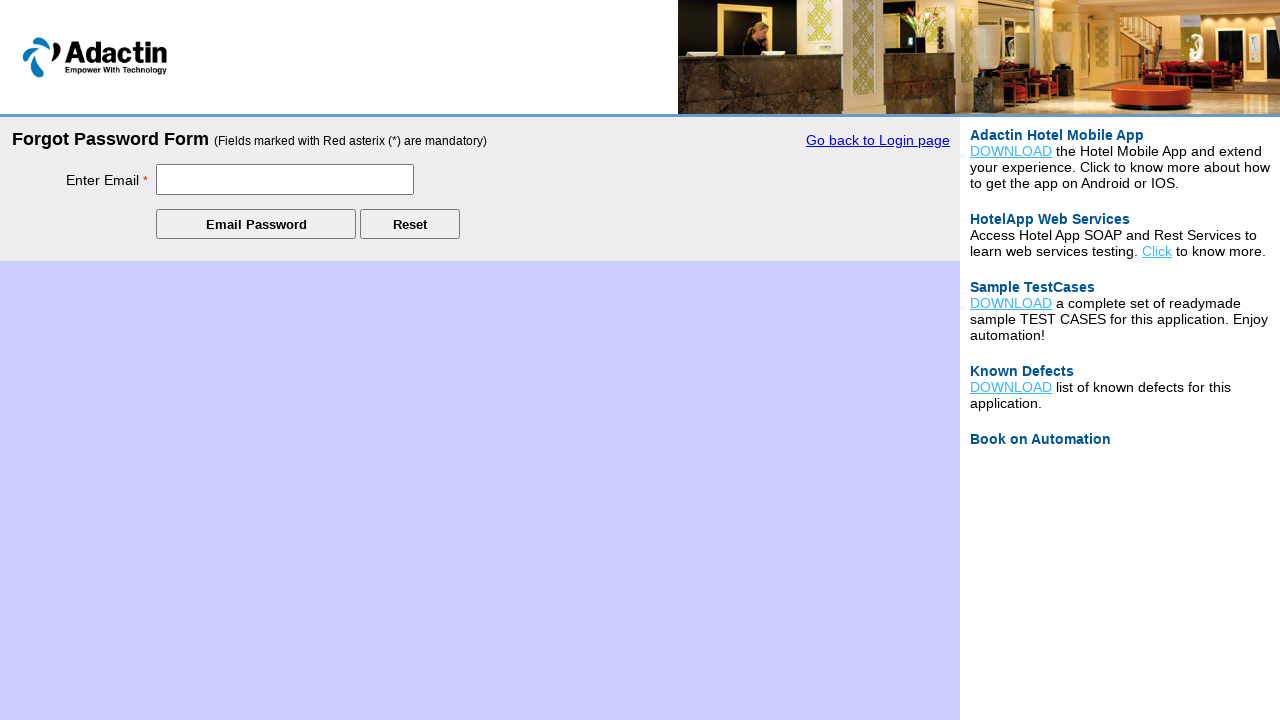

Login title element is displayed on the Forgot Password page
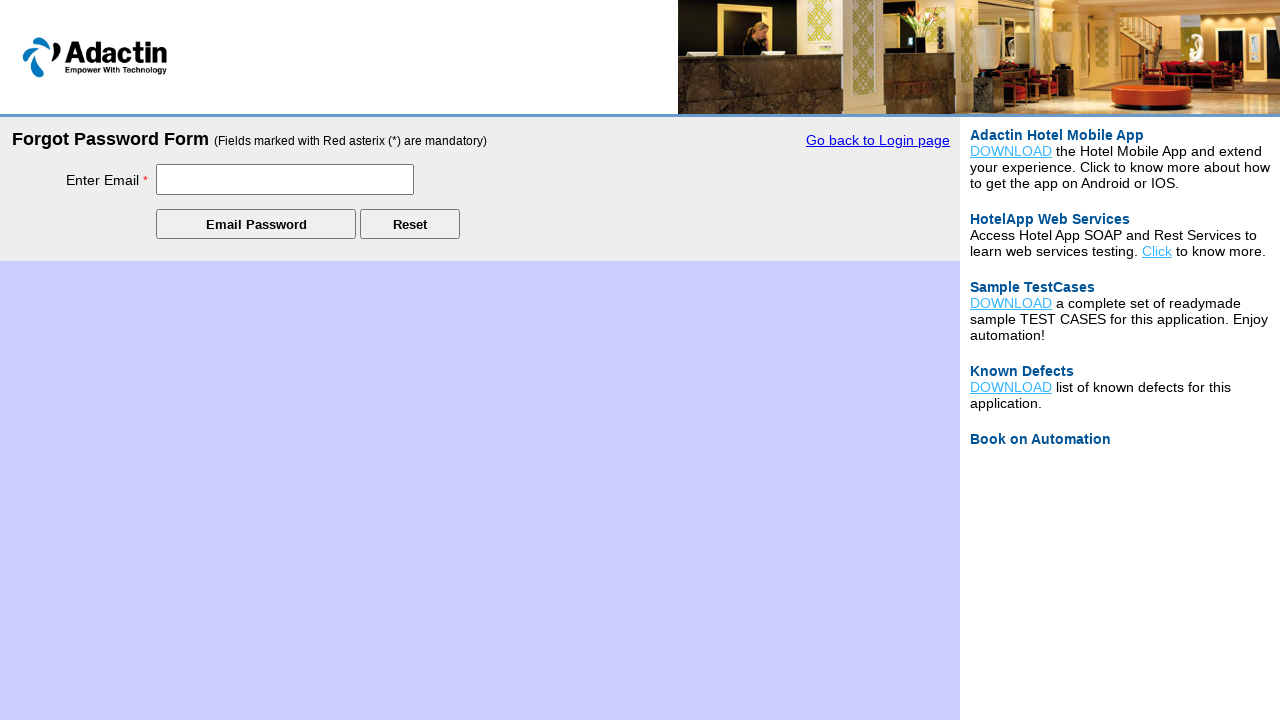

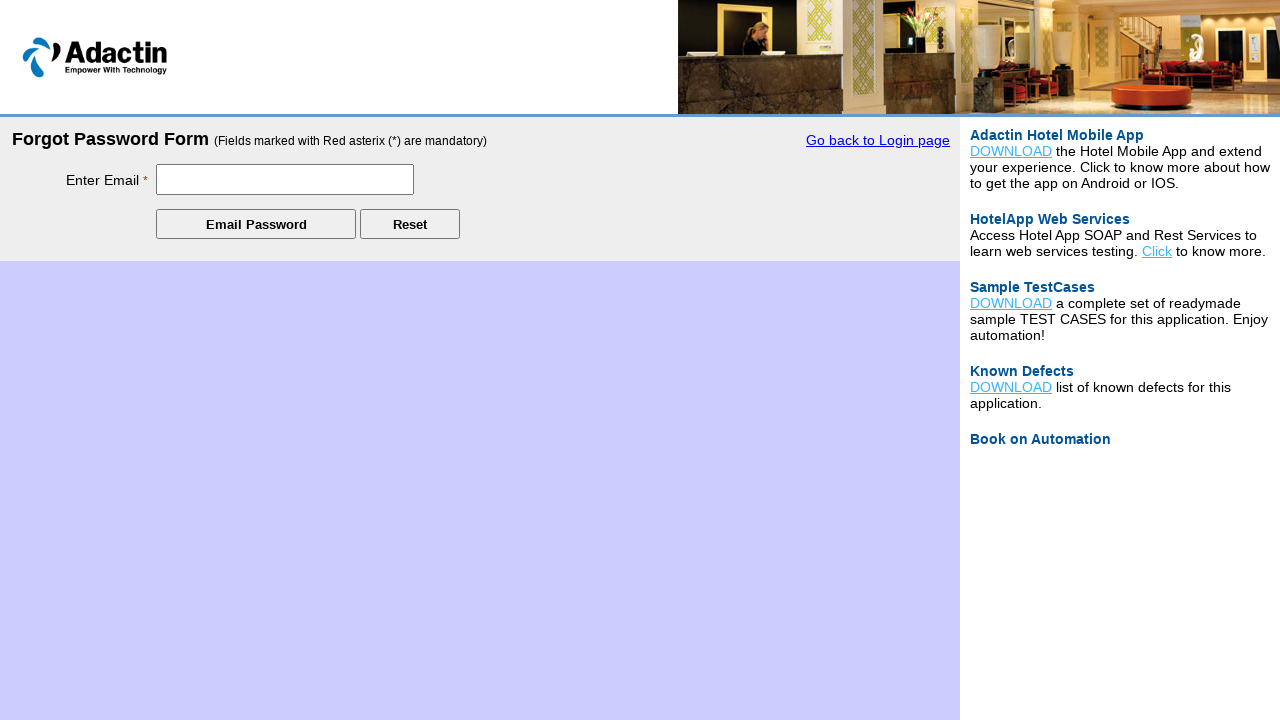